Tests alert handling functionality by clicking a button that triggers an alert and then accepting/dismissing the alert dialog

Starting URL: https://formy-project.herokuapp.com/switch-window

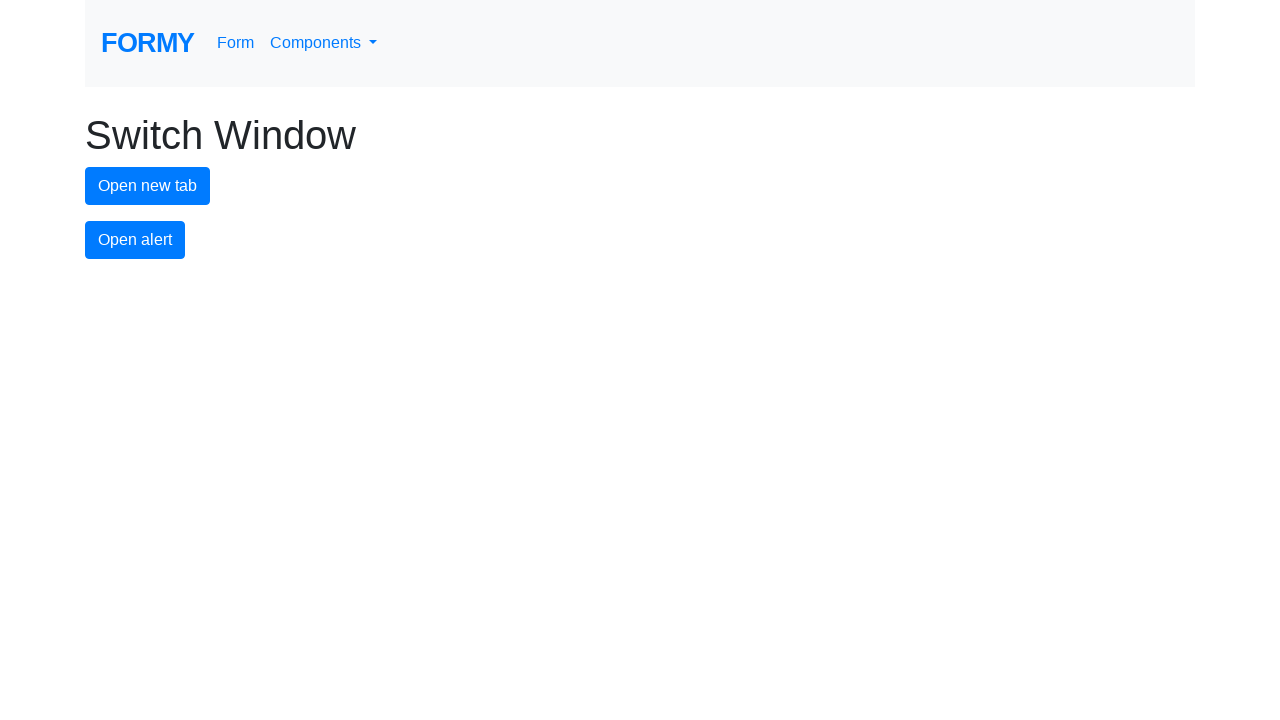

Clicked alert button to trigger the alert dialog at (135, 240) on #alert-button
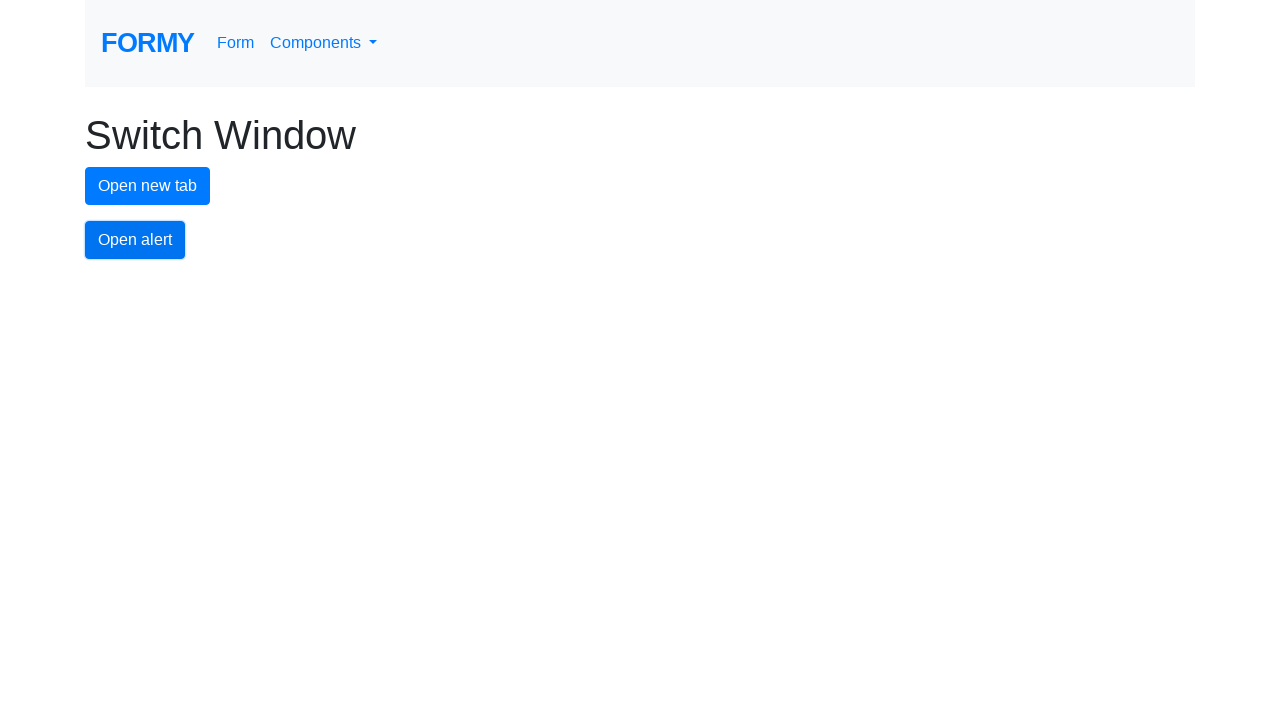

Set up dialog handler to accept alerts
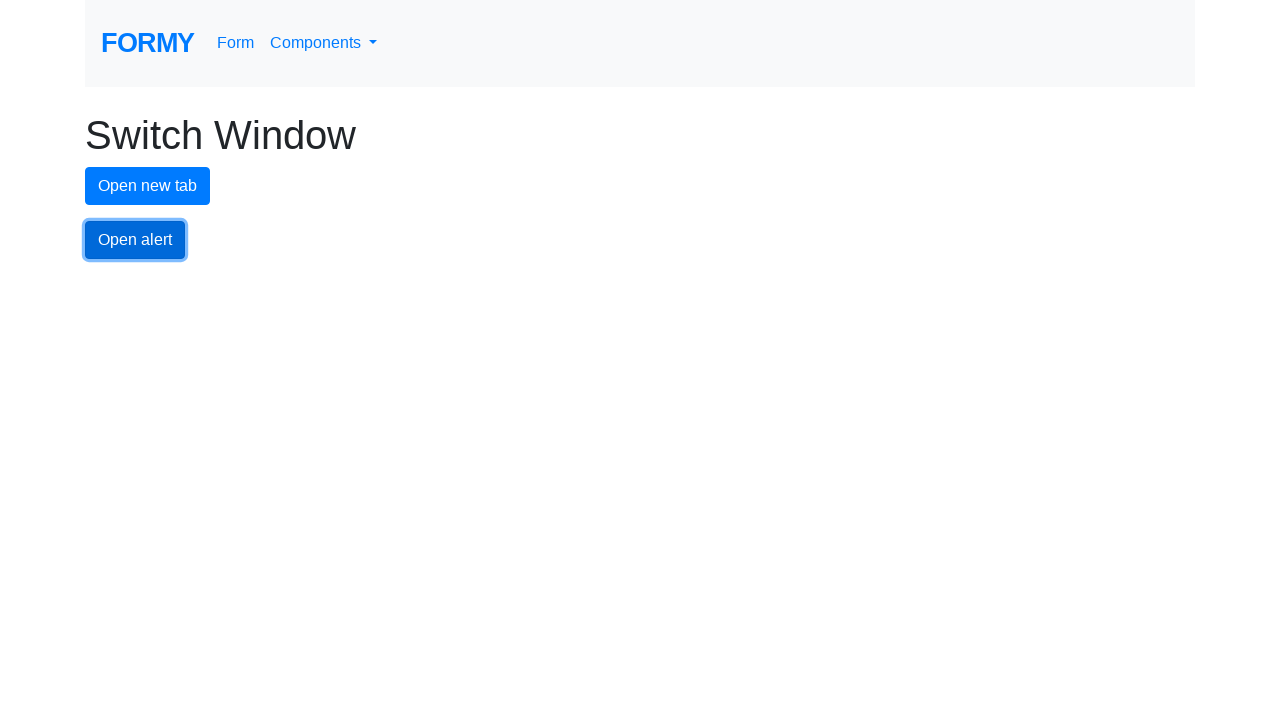

Clicked alert button again with dialog handler active at (135, 240) on #alert-button
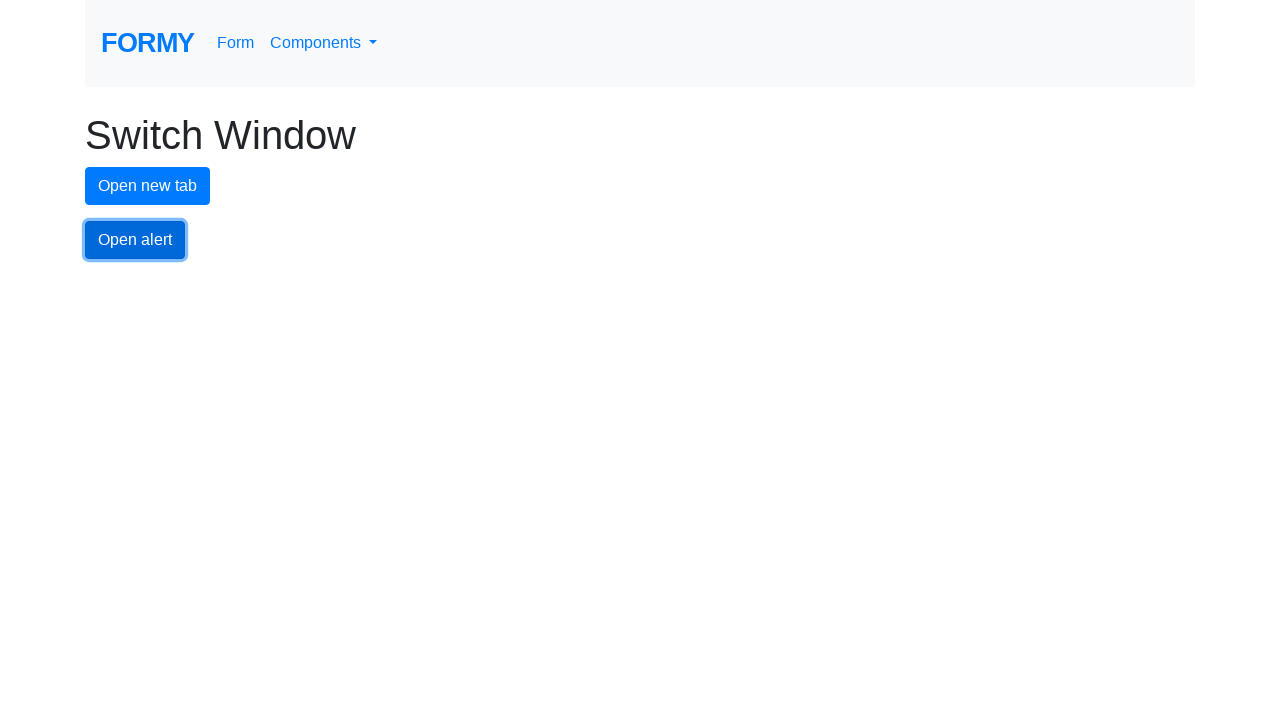

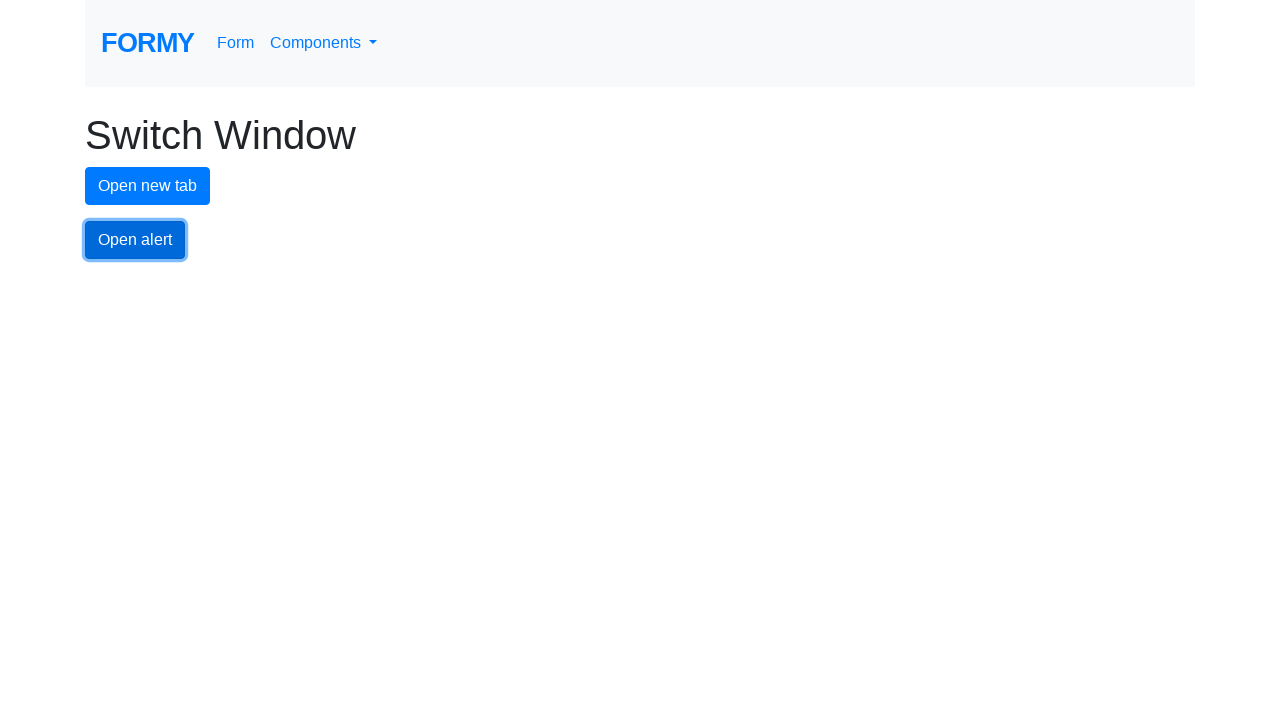